Tests dynamic content loading by clicking a start button and waiting for content to appear

Starting URL: https://the-internet.herokuapp.com/dynamic_loading/1

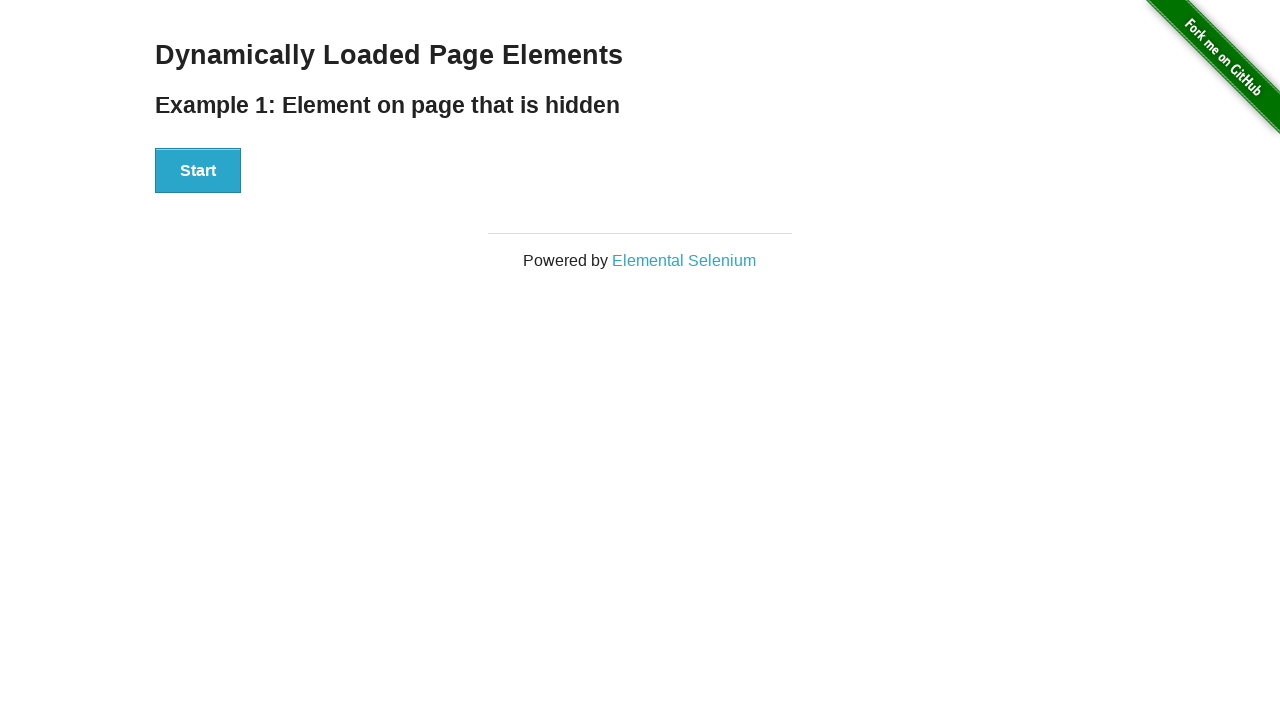

Clicked start button to trigger dynamic content loading at (198, 171) on xpath=//div[@id='start']/button
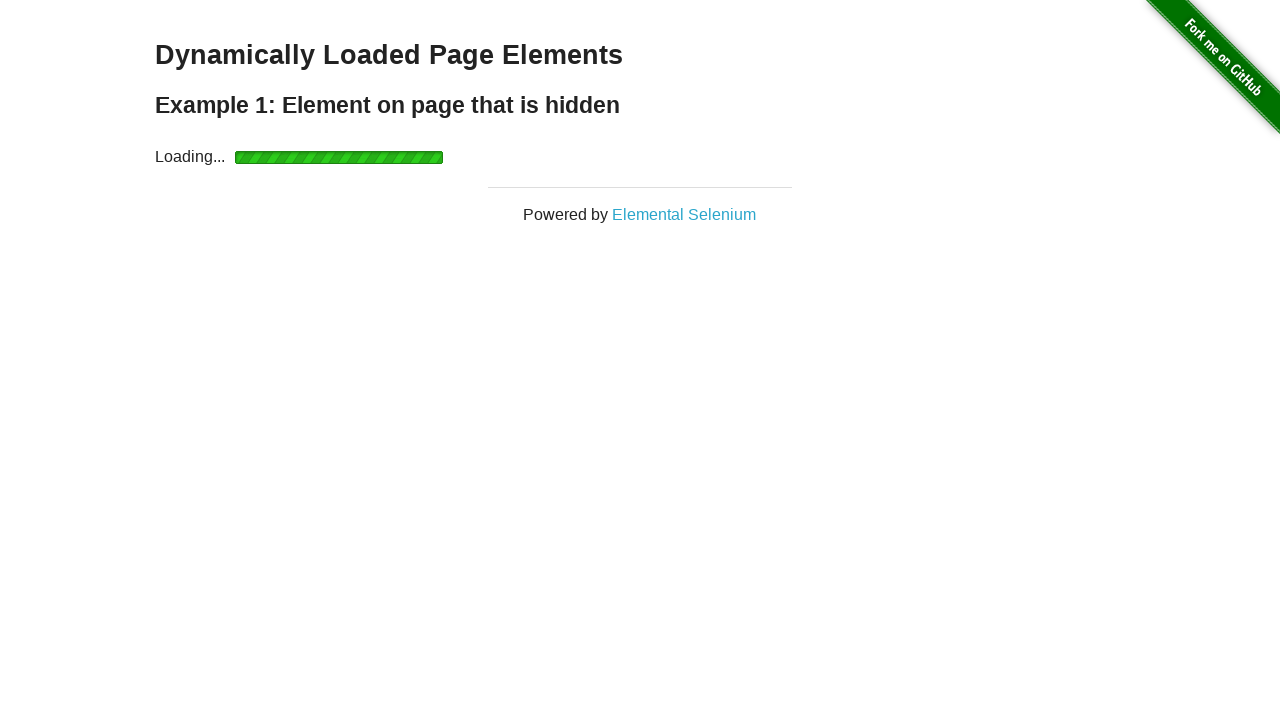

Dynamically loaded content appeared (finish element is visible)
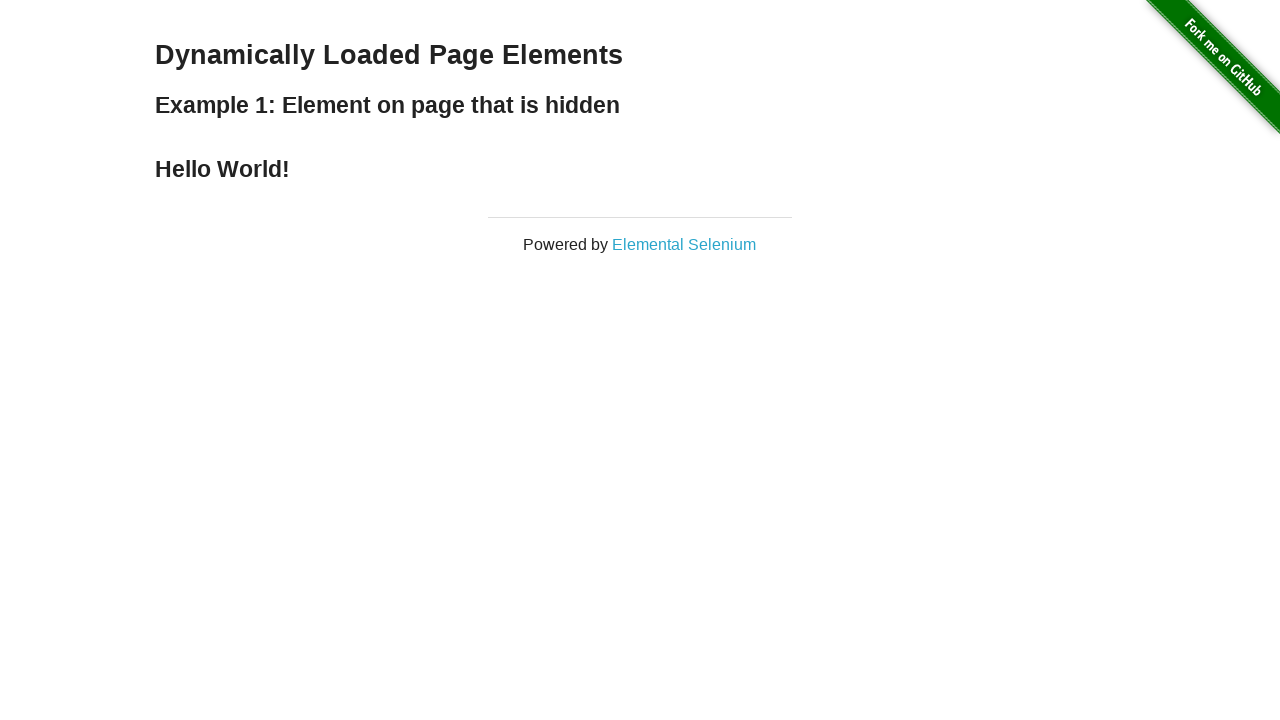

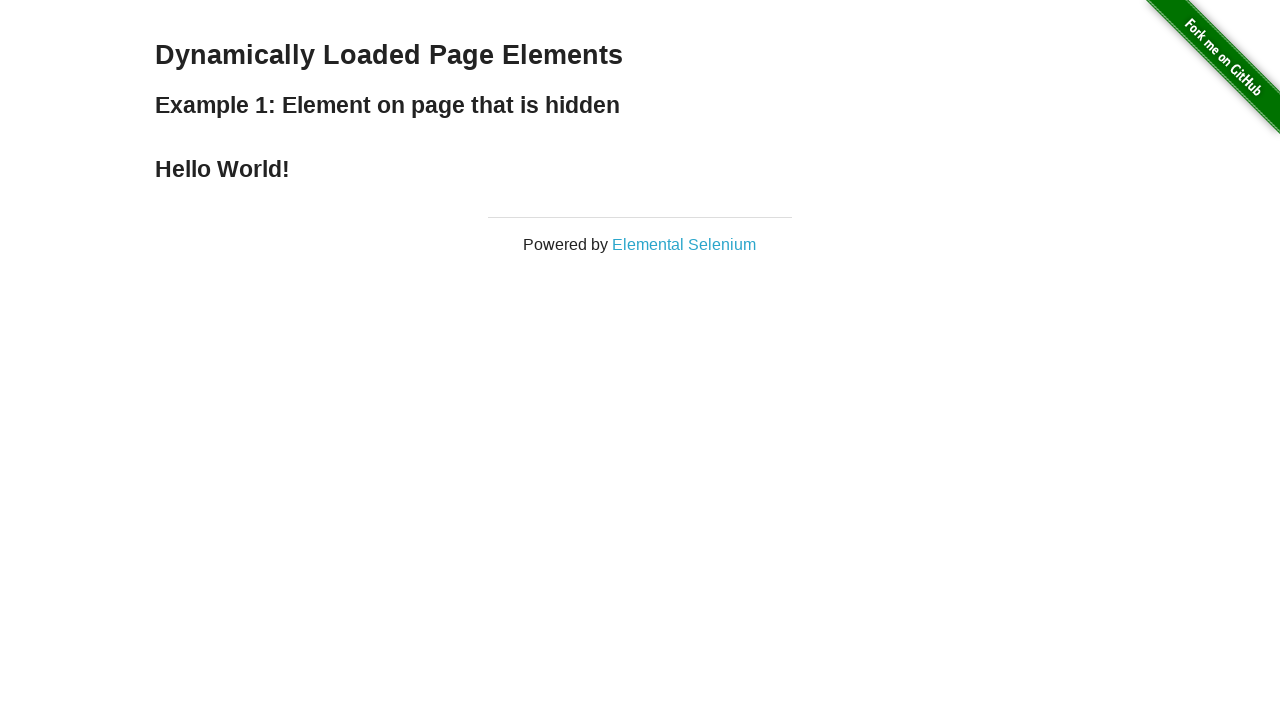